Tests a math form by extracting a value from the page, calculating a logarithmic expression, filling in the result, selecting a checkbox and radio button, and submitting the form

Starting URL: https://suninjuly.github.io/math.html

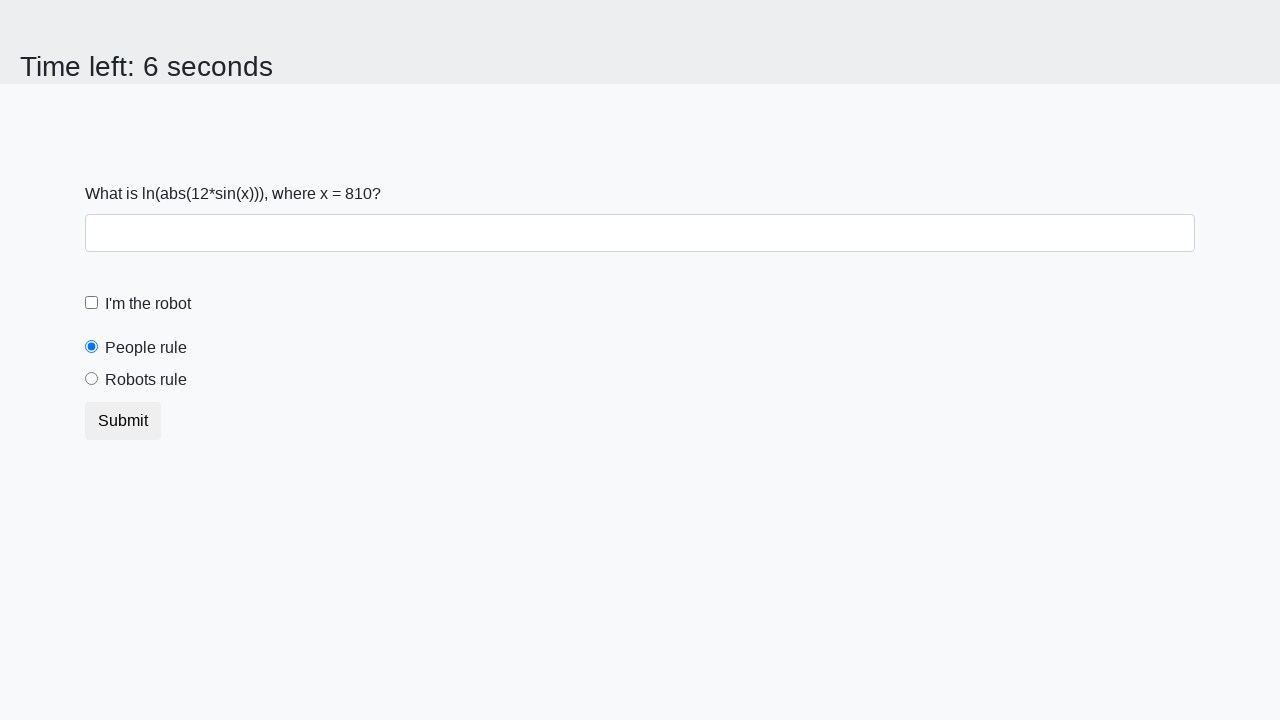

Extracted x value from page element
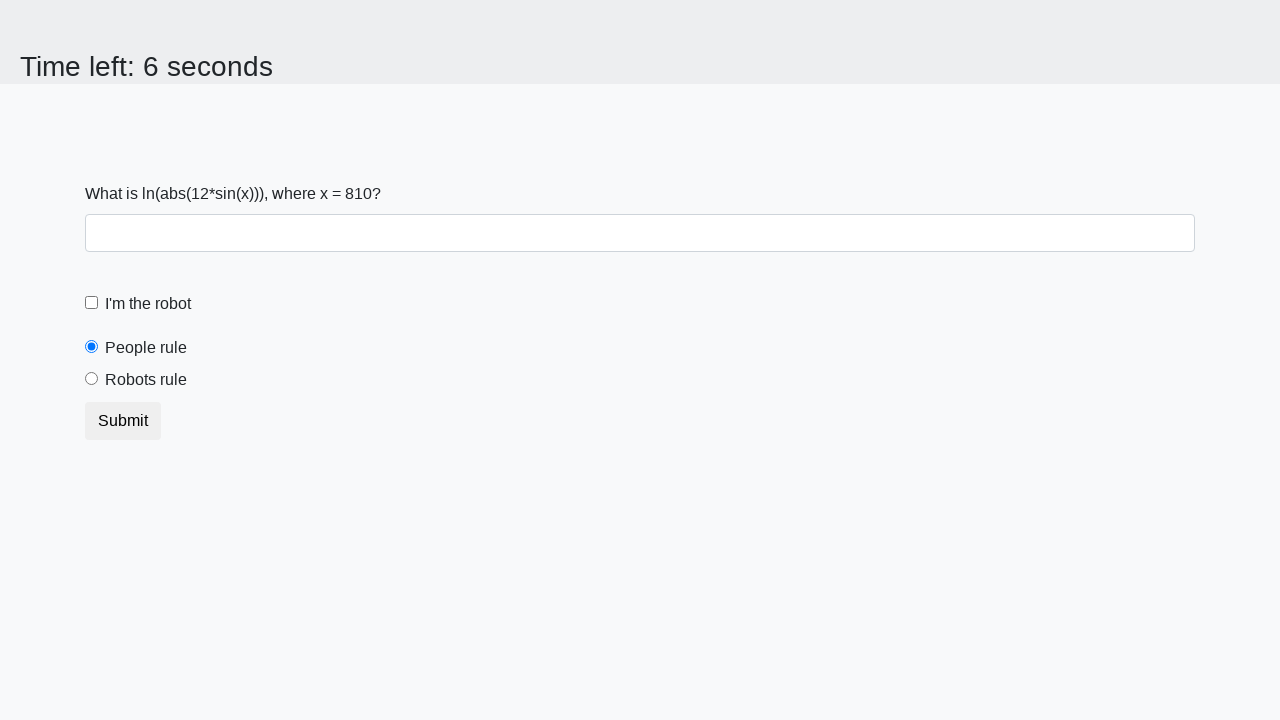

Calculated logarithmic expression result: 1.804307713866034
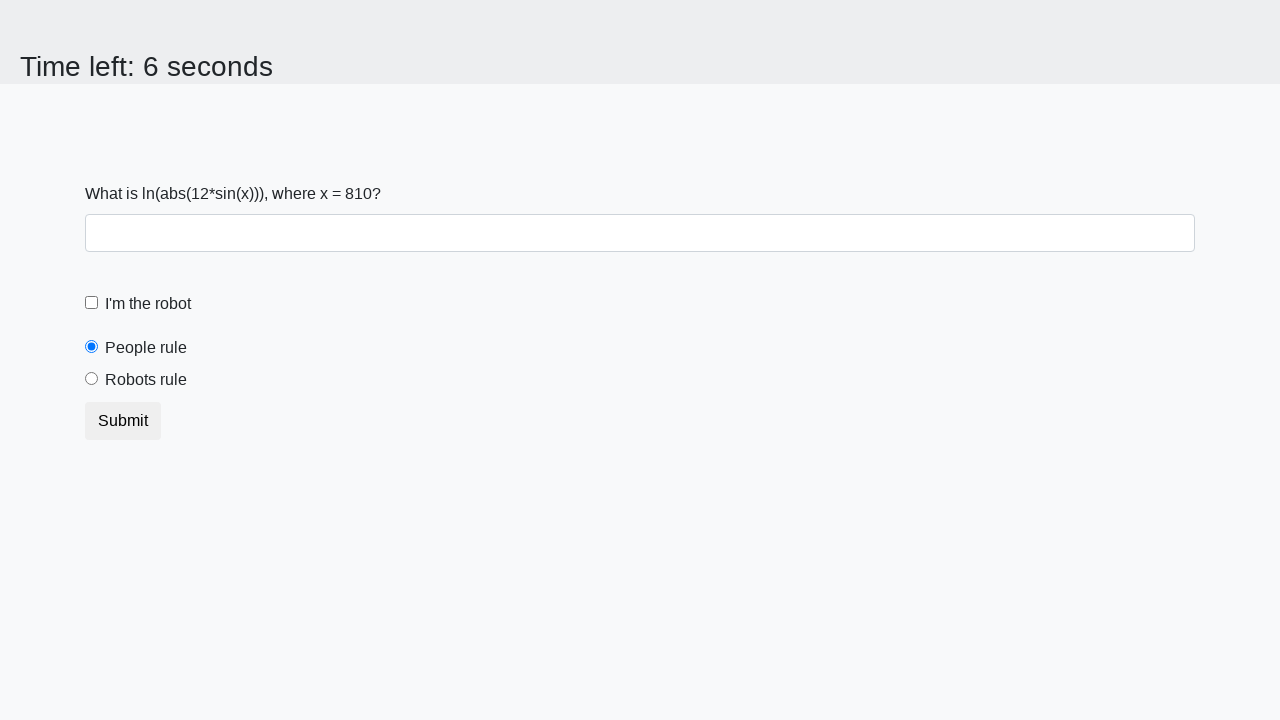

Filled input field with calculated result on div.container div.form-group input.form-control
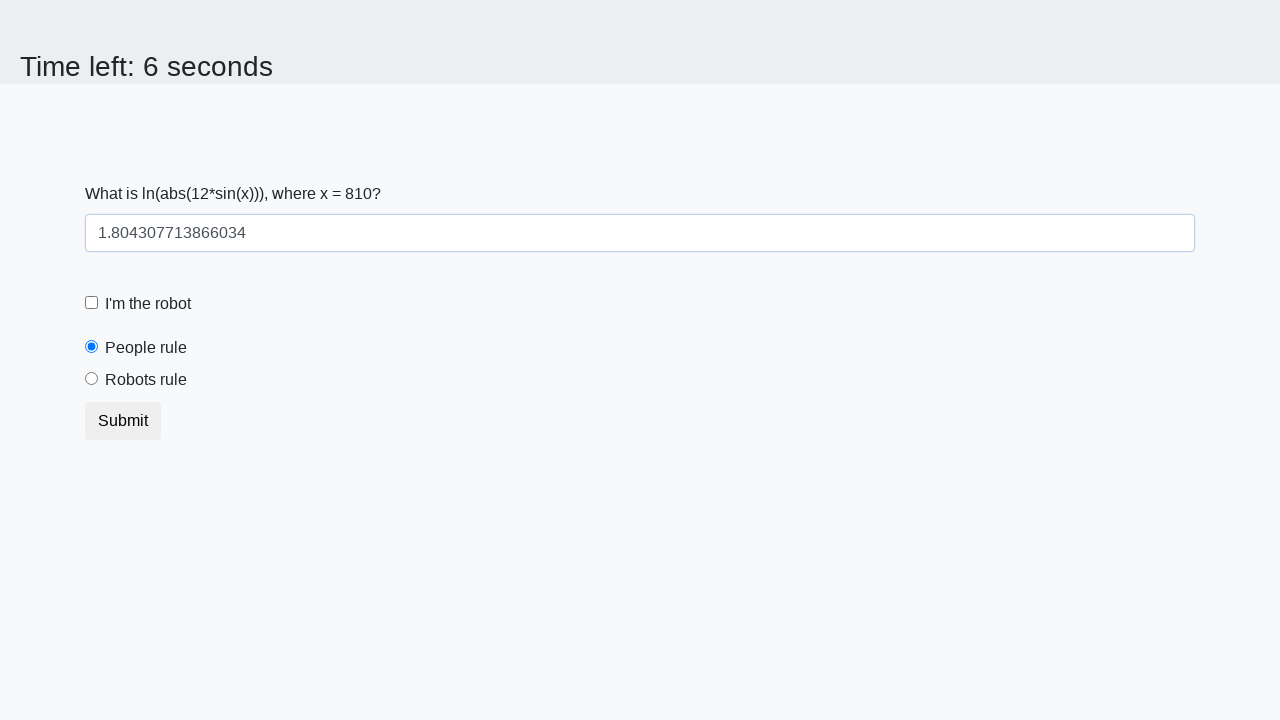

Checked the checkbox at (92, 303) on div.form-check [type='checkbox']
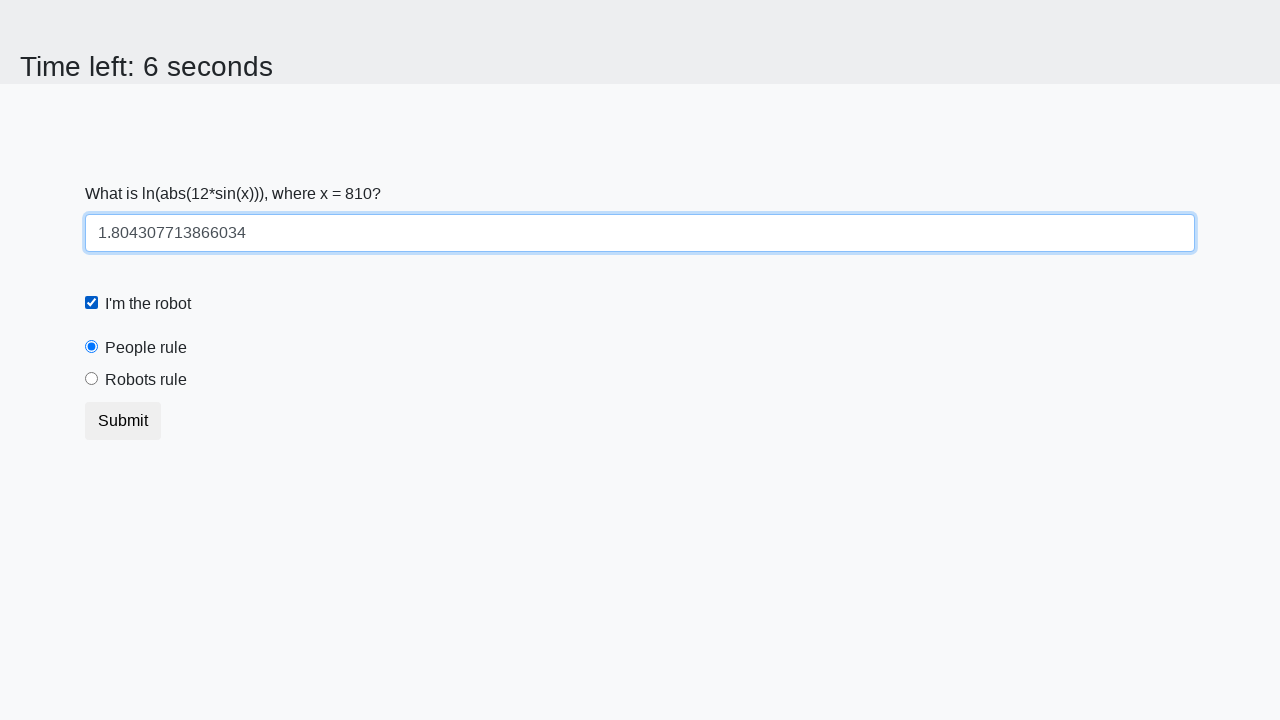

Selected 'robots' radio button at (92, 379) on [name='ruler'][value='robots']
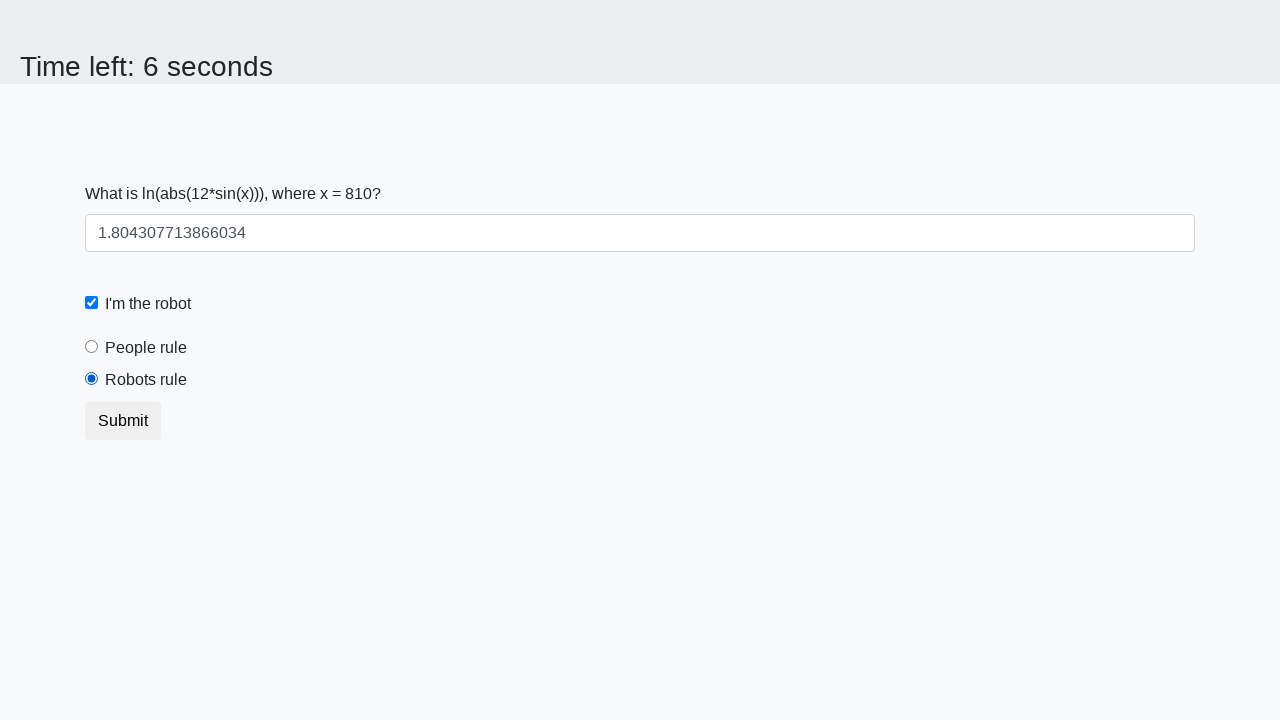

Clicked submit button at (123, 421) on form > [type='submit']
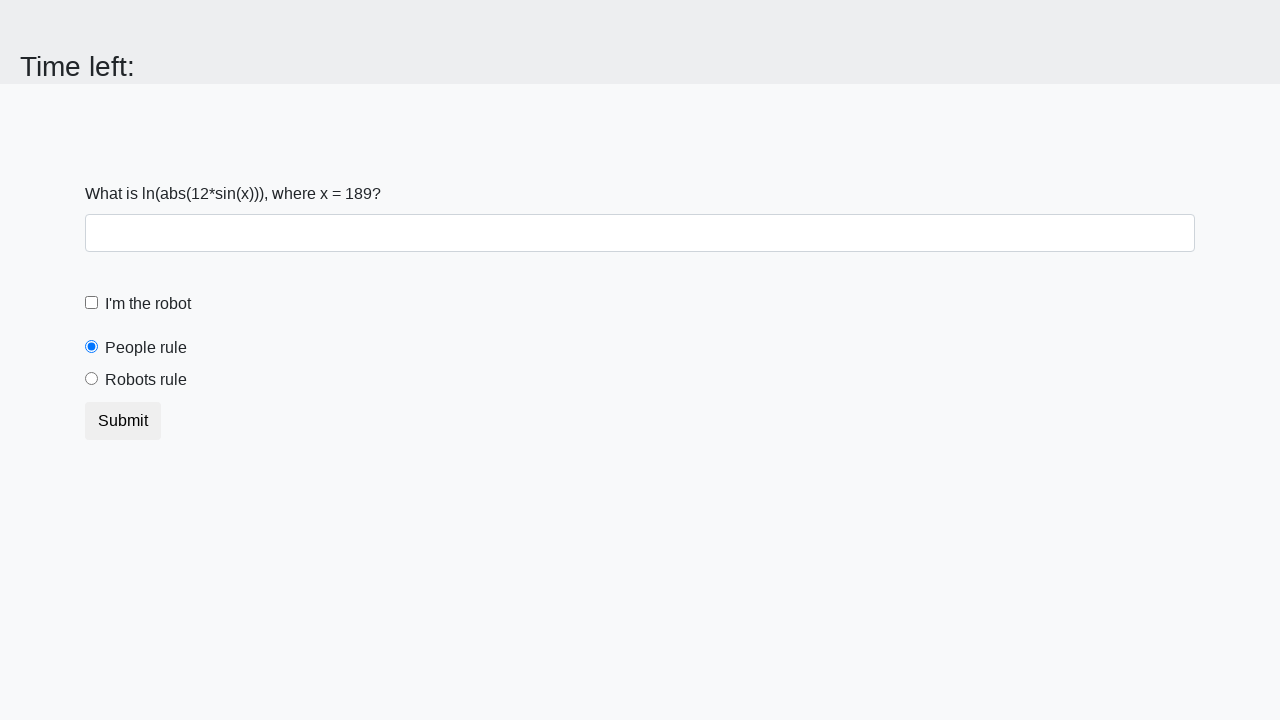

Set up dialog handler to accept alerts
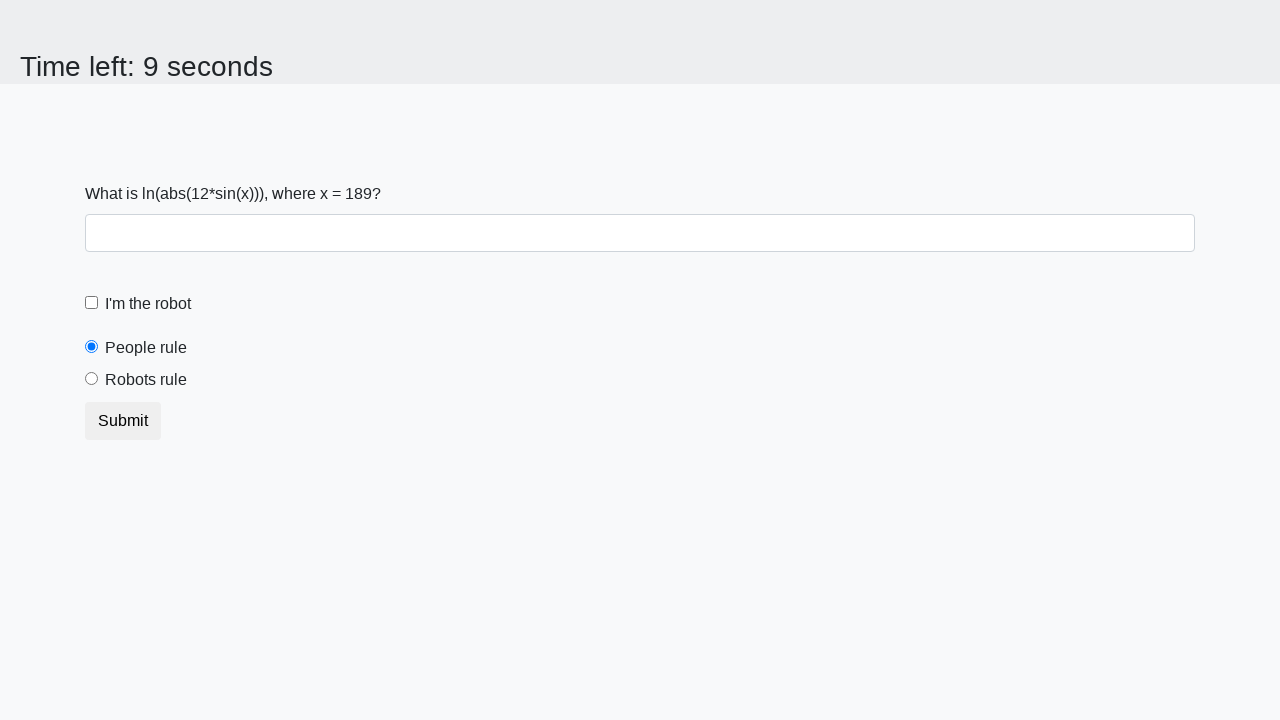

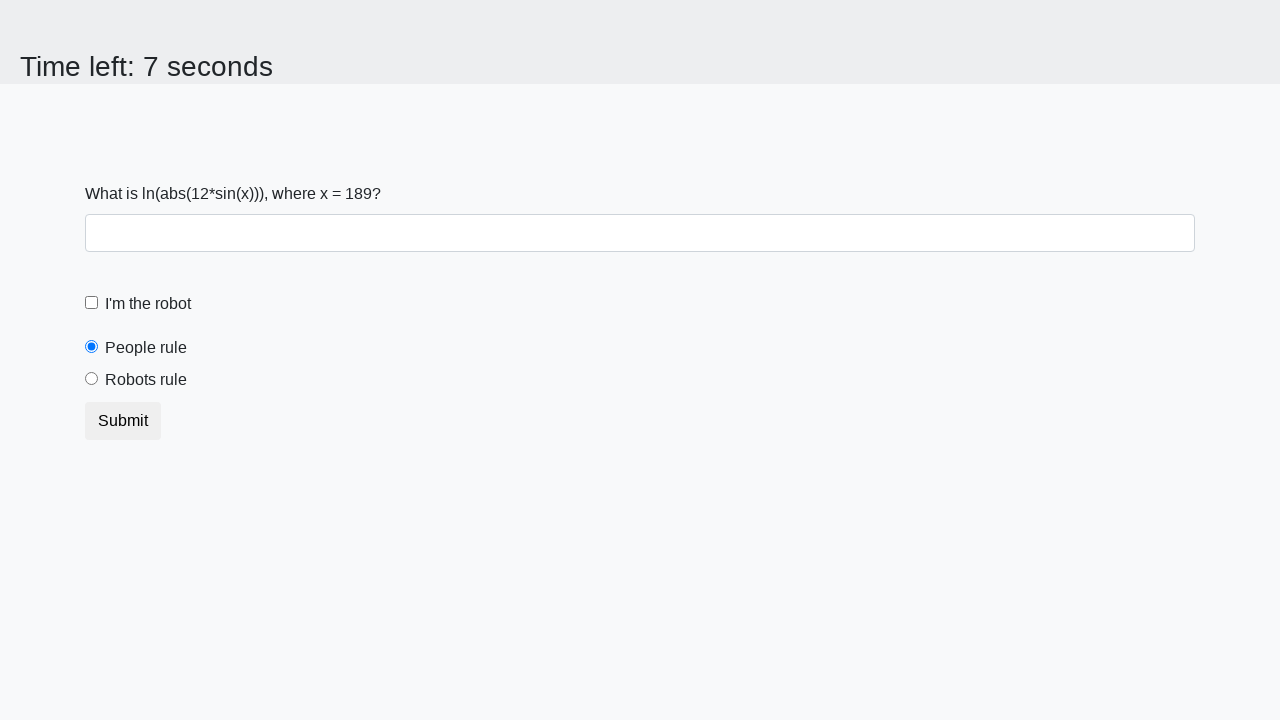